Tests browser window handling functionality by clicking buttons to open new tabs and windows, switching to them, closing them, and returning to the parent window.

Starting URL: https://demoqa.com/browser-windows

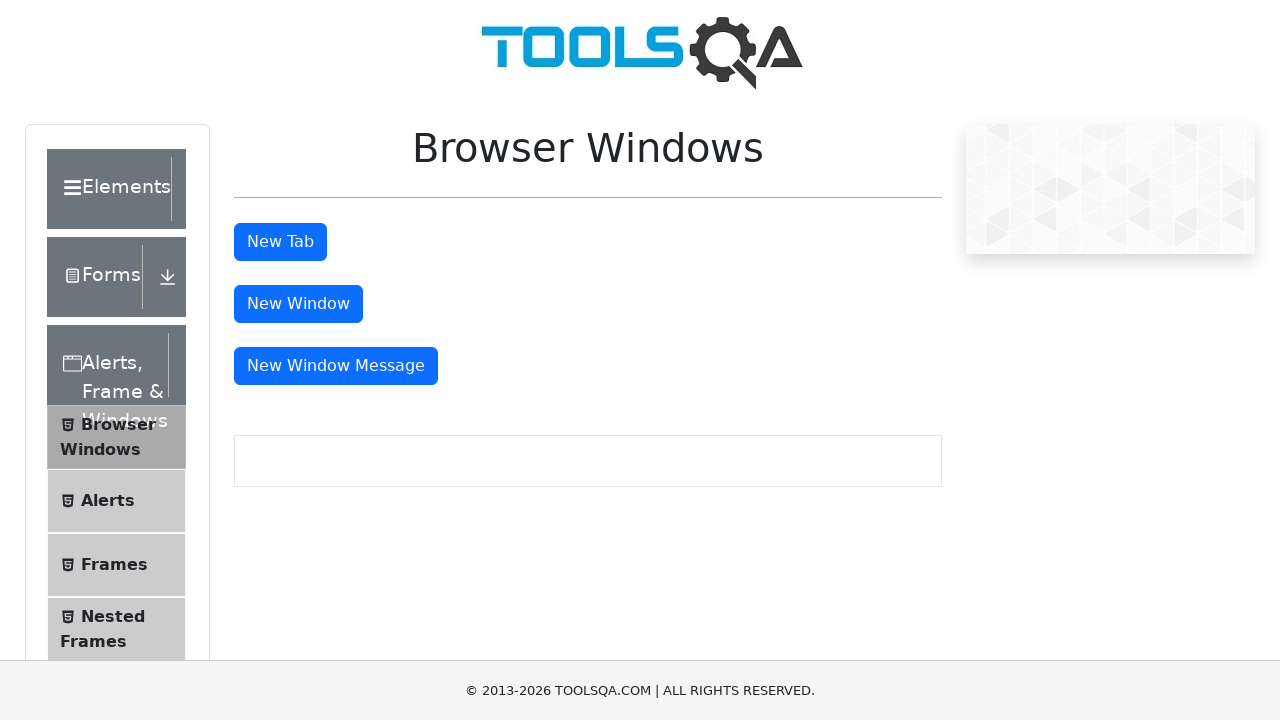

Clicked the 'New Tab' button at (280, 242) on button#tabButton
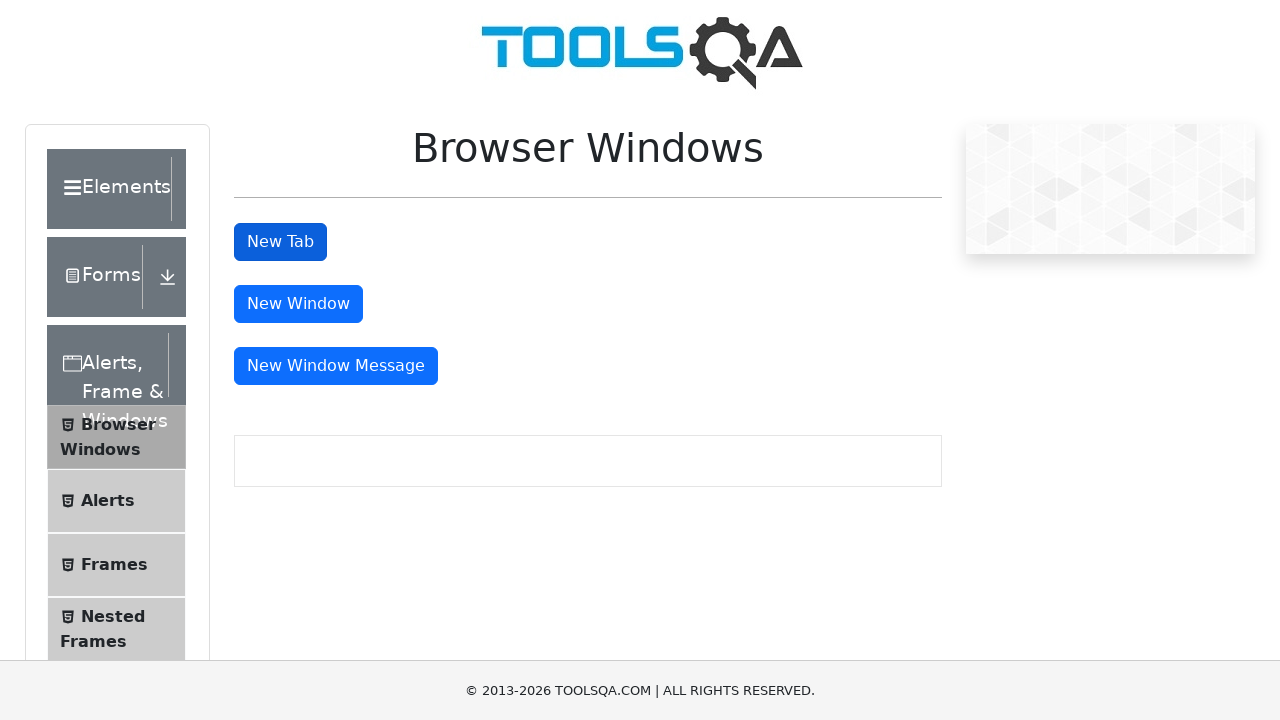

Clicked 'New Tab' button again and waited for new page to open at (280, 242) on button#tabButton
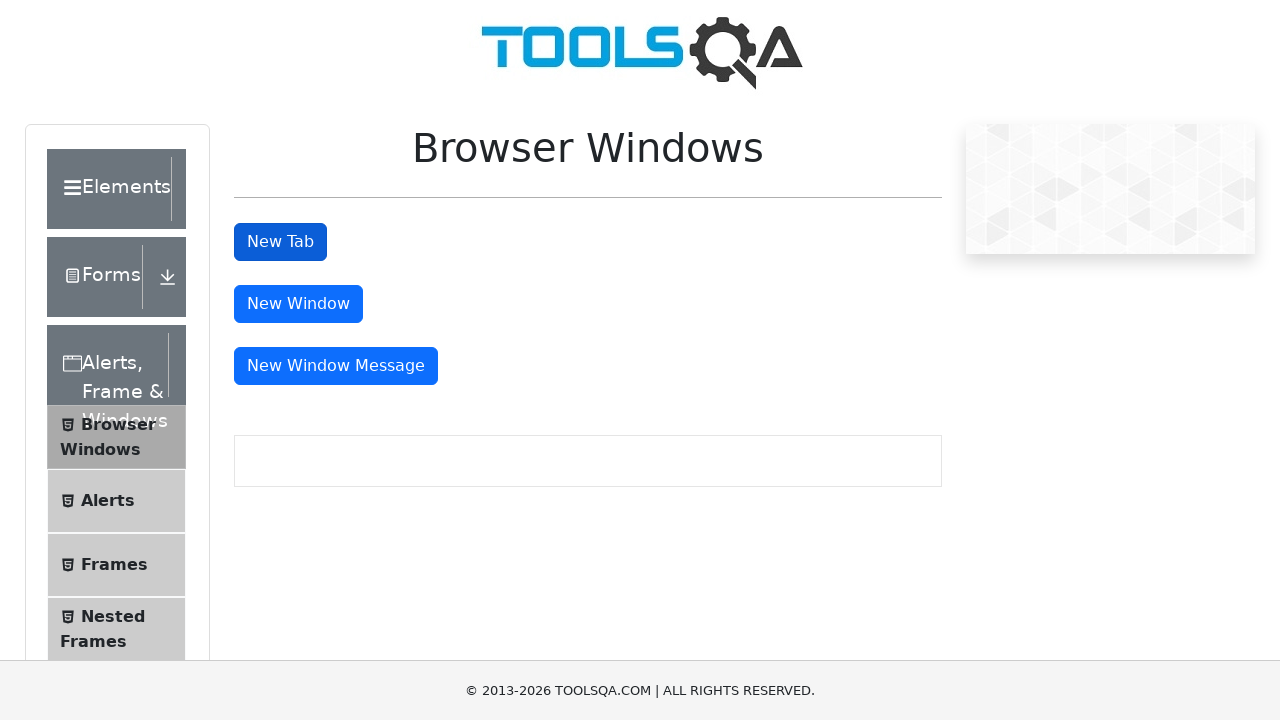

New tab loaded successfully
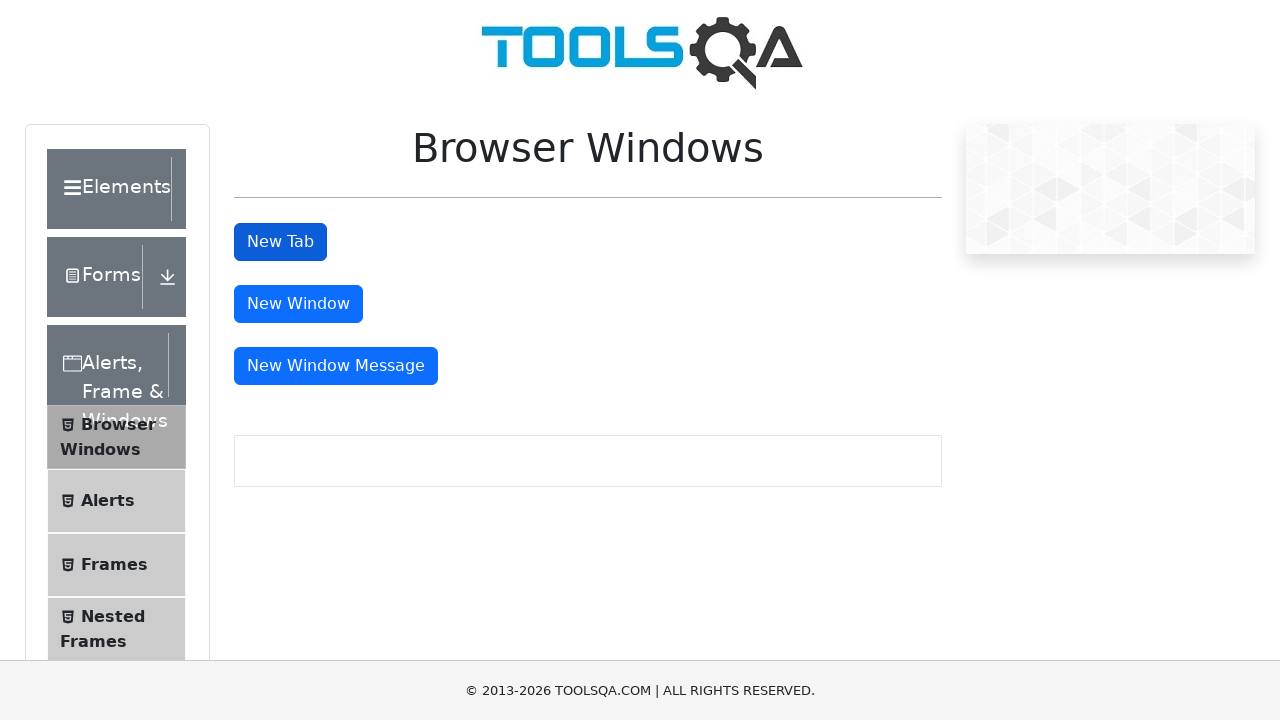

Closed the new tab
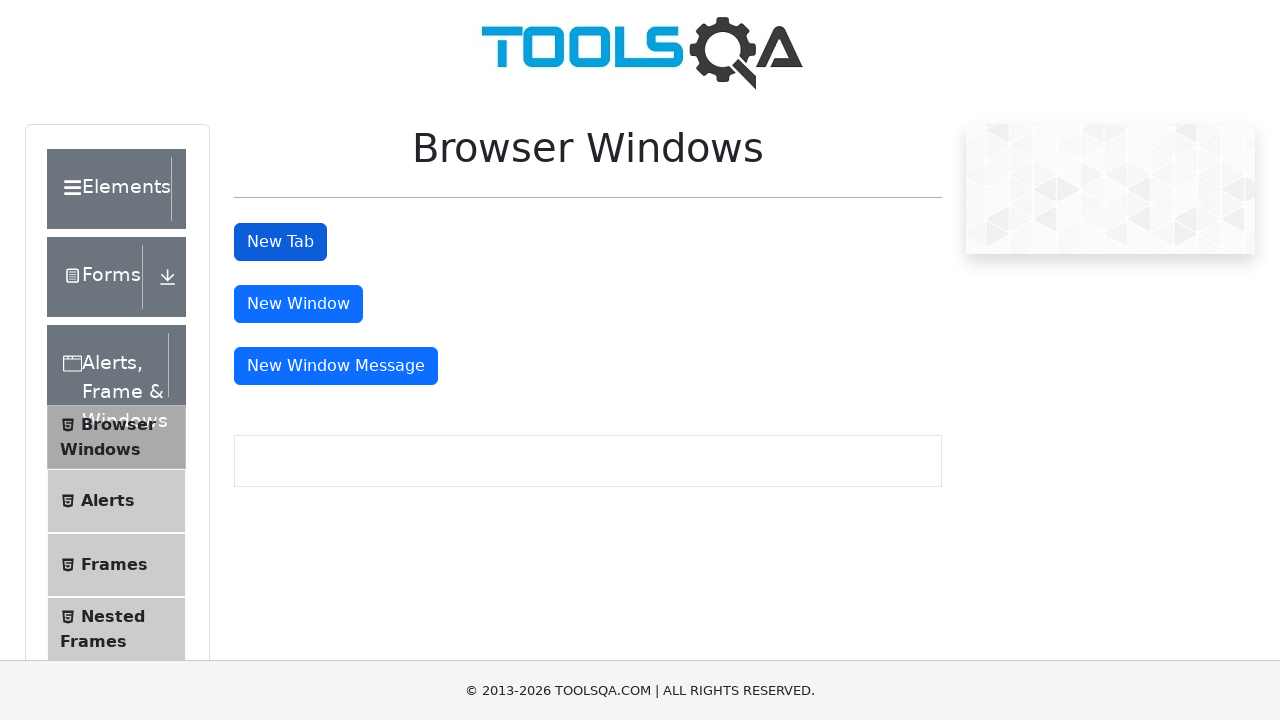

Clicked the 'New Window' button and waited for new page to open at (298, 304) on button#windowButton
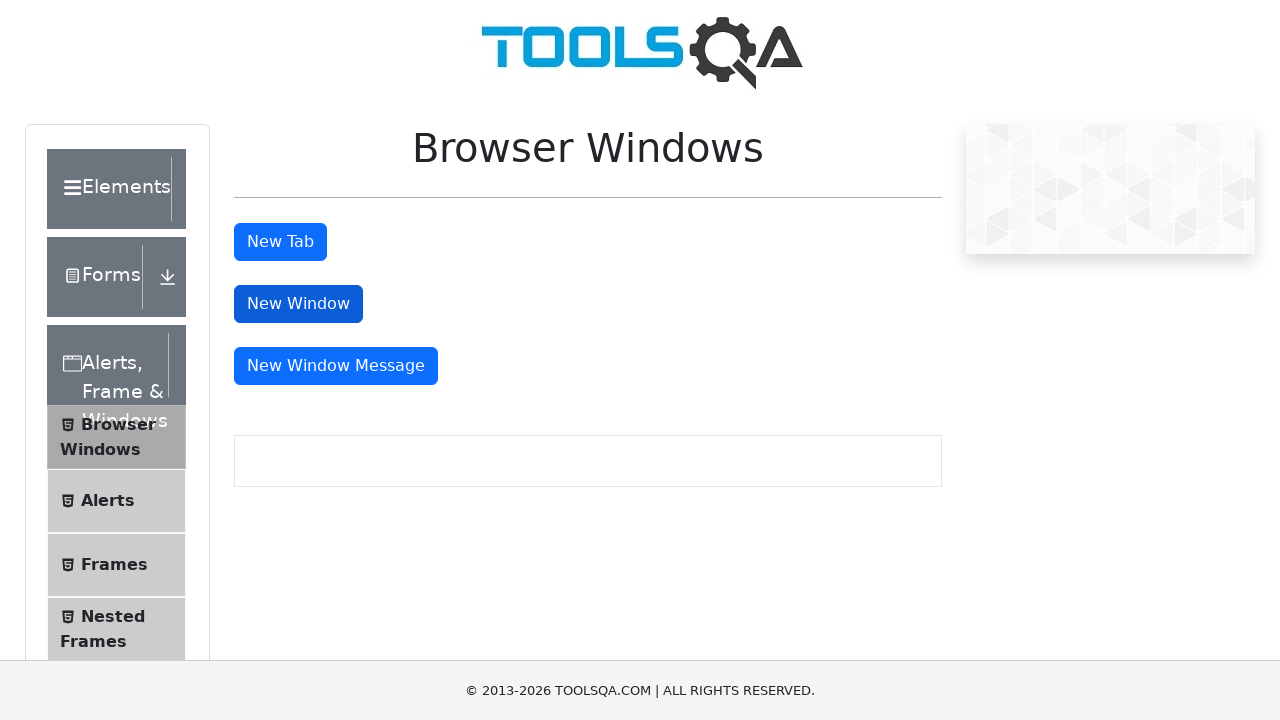

New window loaded successfully
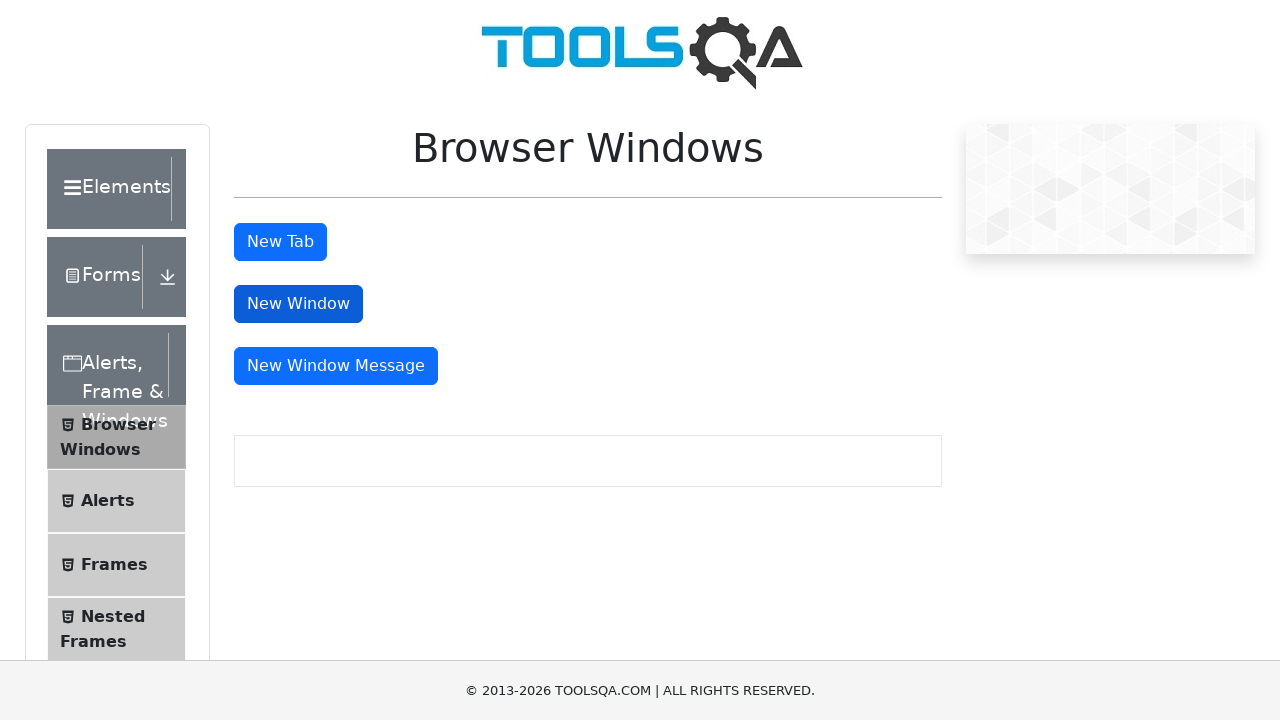

Closed the new window
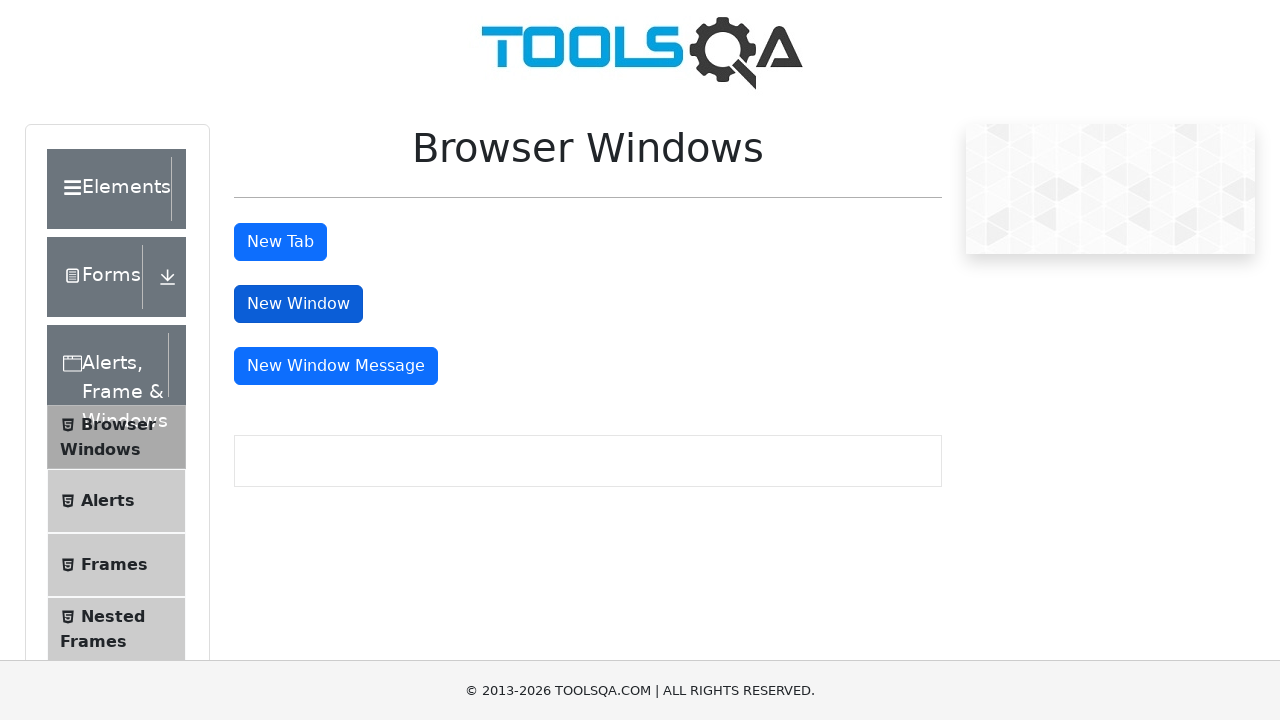

Clicked the 'New Window Message' button and waited for new page to open at (336, 366) on button#messageWindowButton
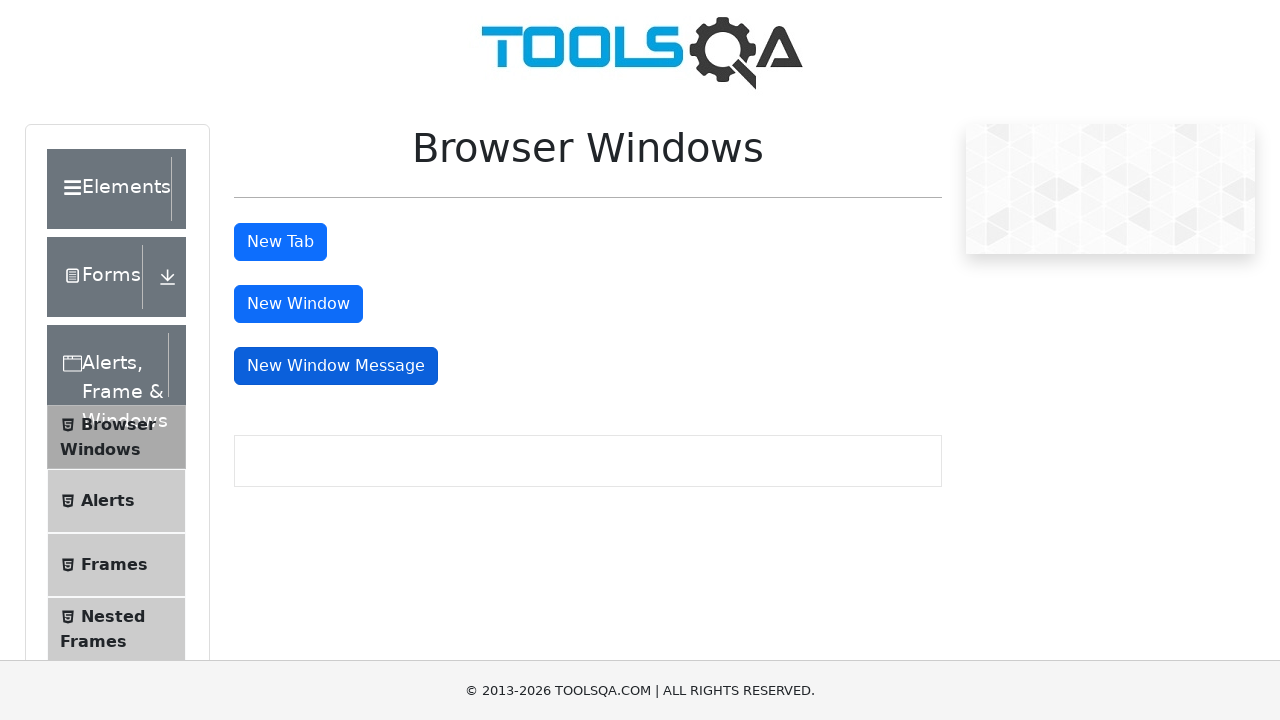

New message window loaded successfully
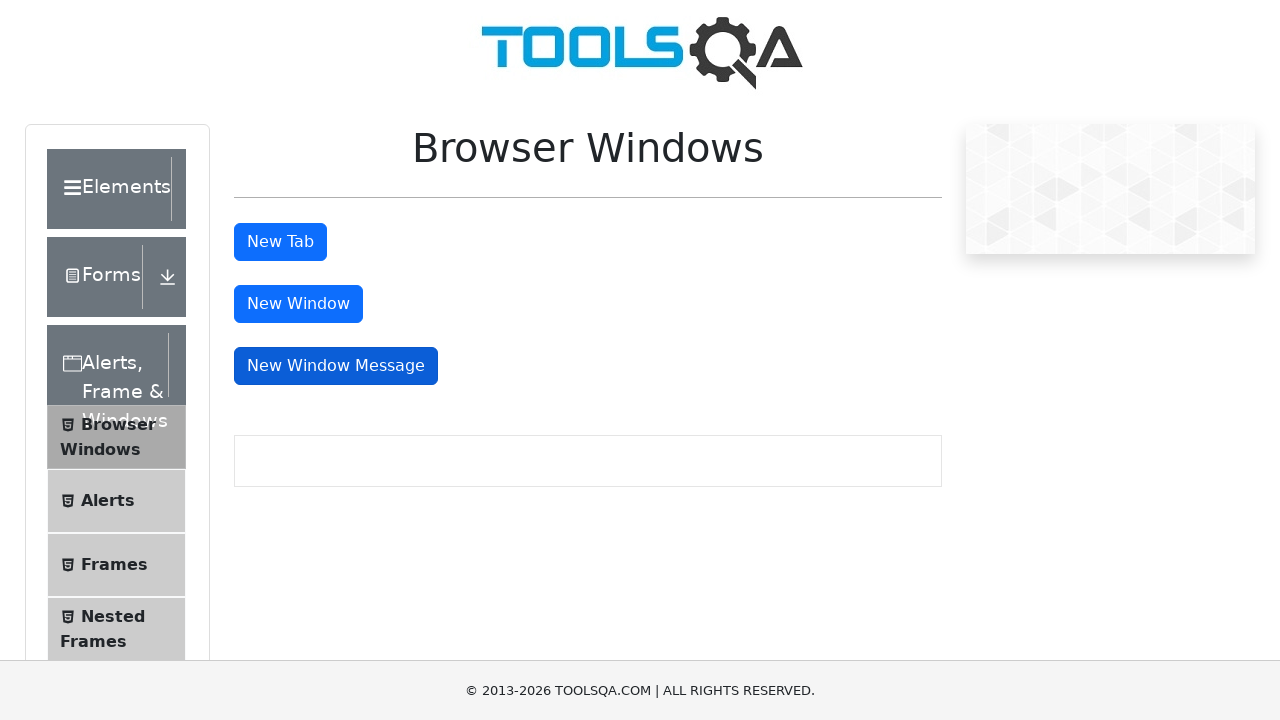

Closed the message window
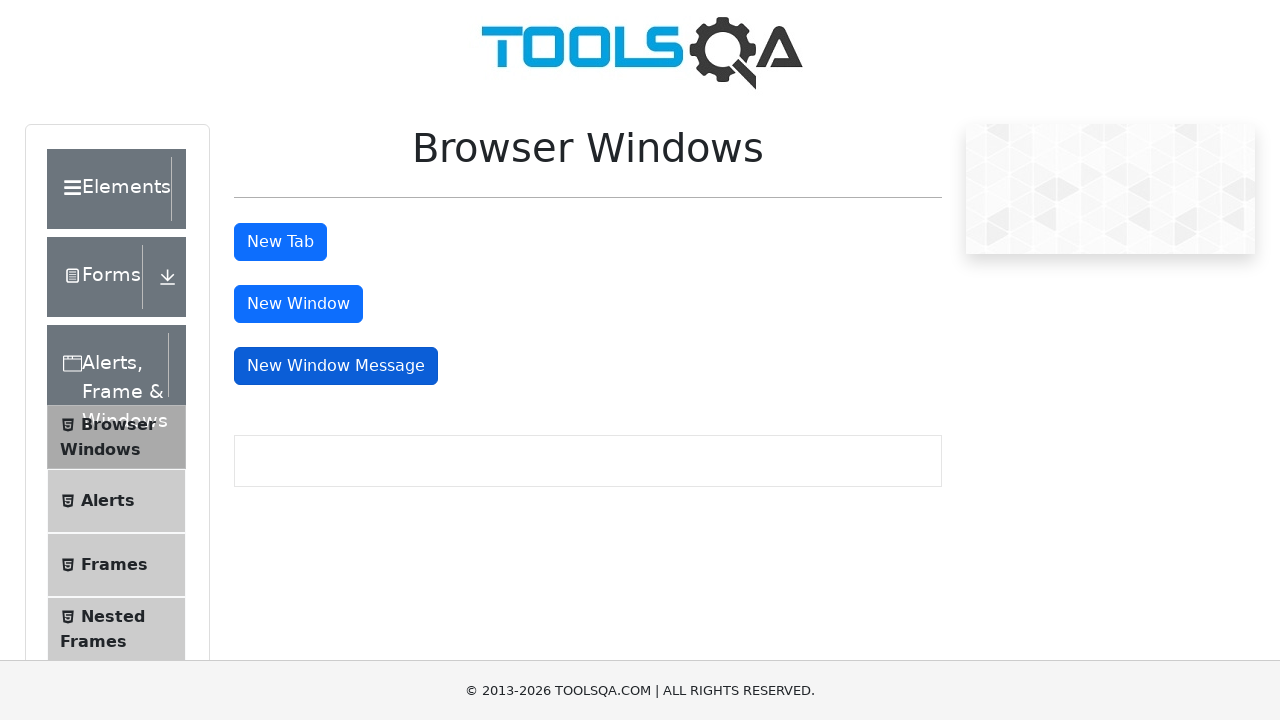

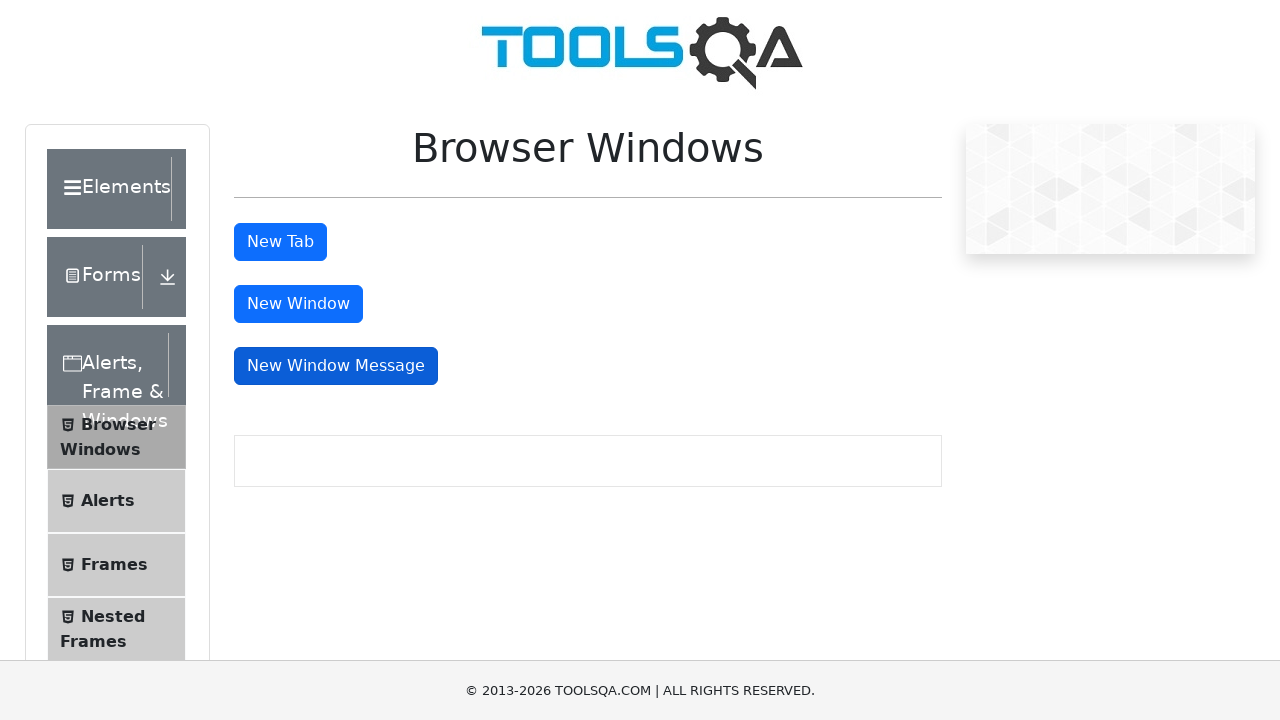